Tests redirect functionality by clicking a link that redirects to another page

Starting URL: https://the-internet.herokuapp.com/redirector

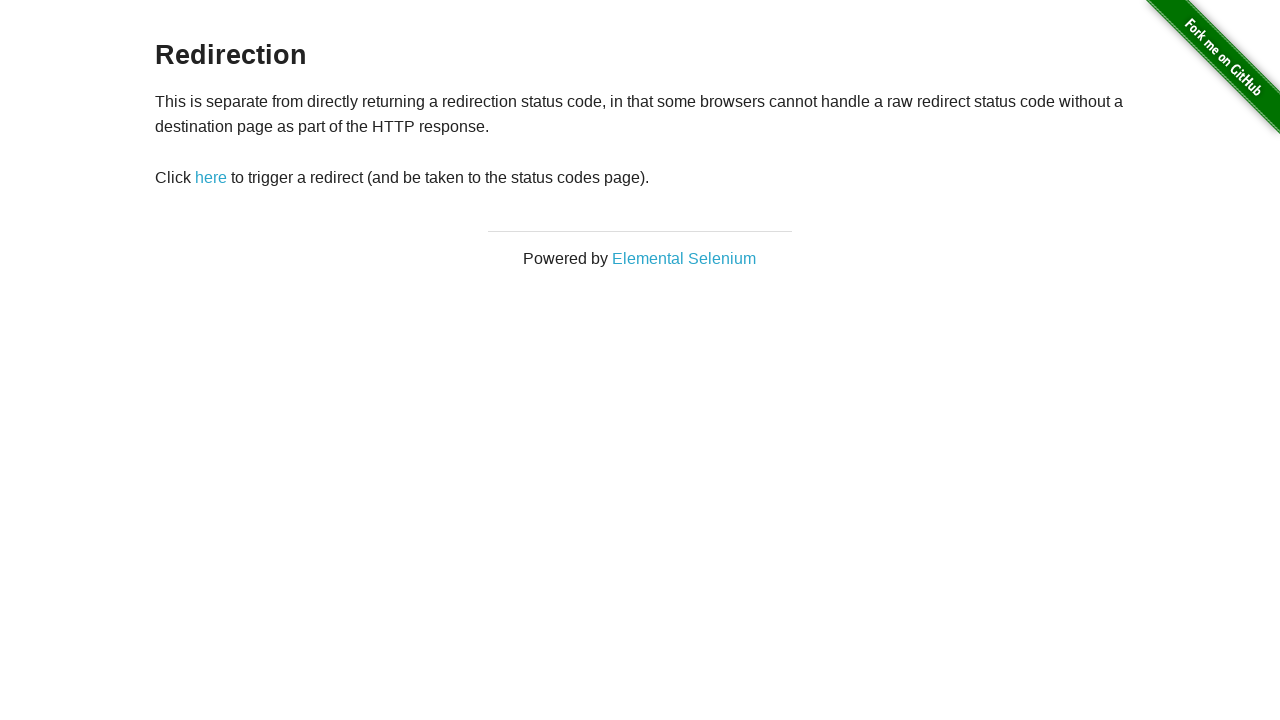

Clicked the redirect link at (211, 178) on #redirect
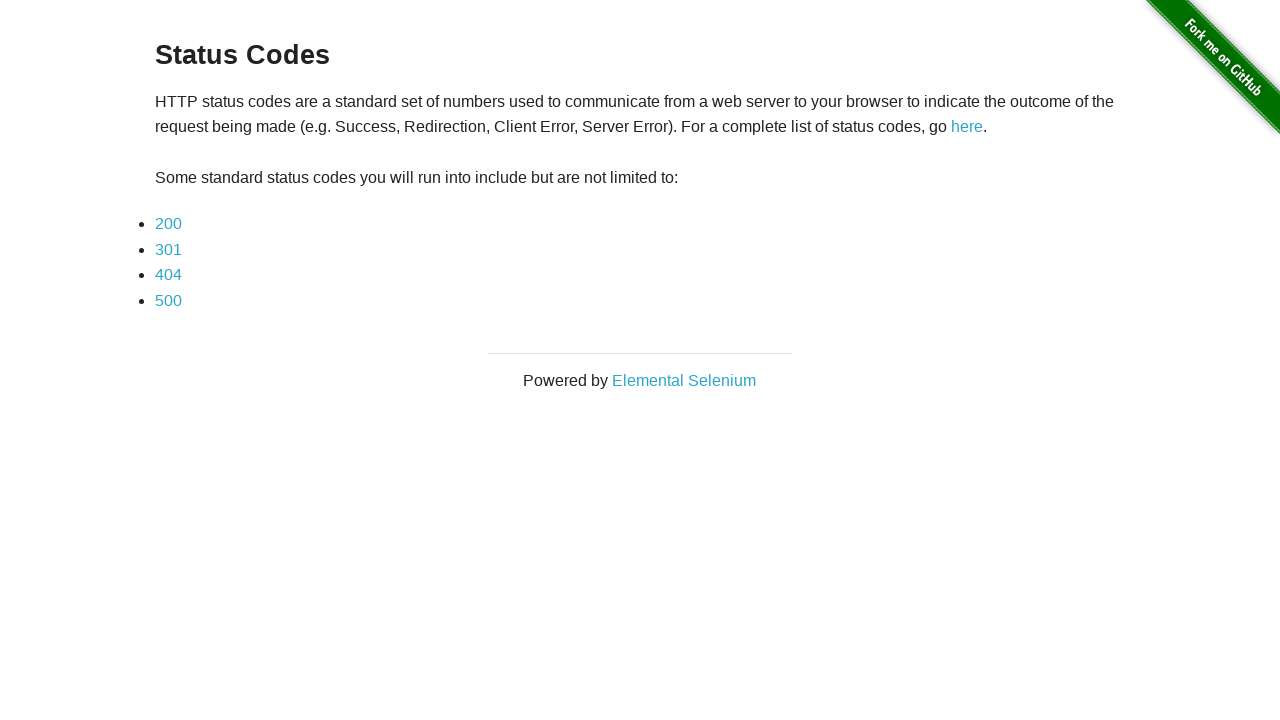

Redirect completed and navigated to status codes page
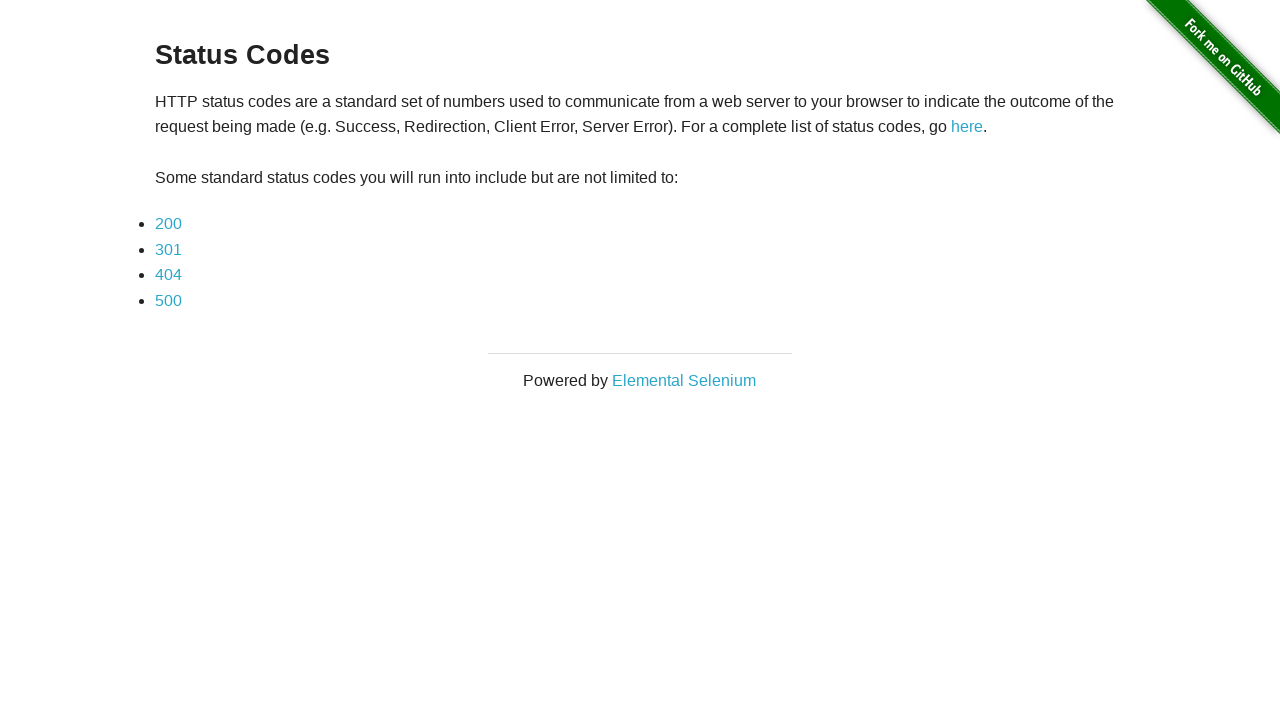

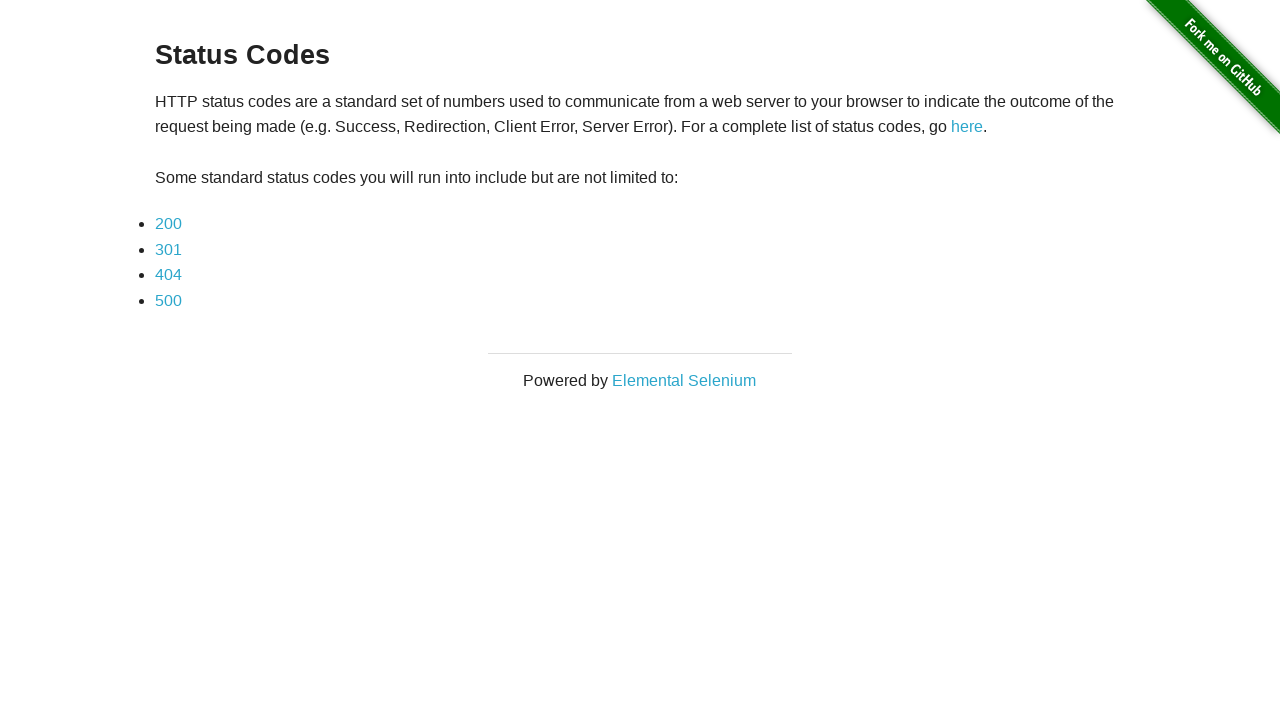